Tests the Add/Remove Elements page by adding 3 delete buttons, verifying they appear, then removing them all and verifying they are gone

Starting URL: https://the-internet.herokuapp.com/

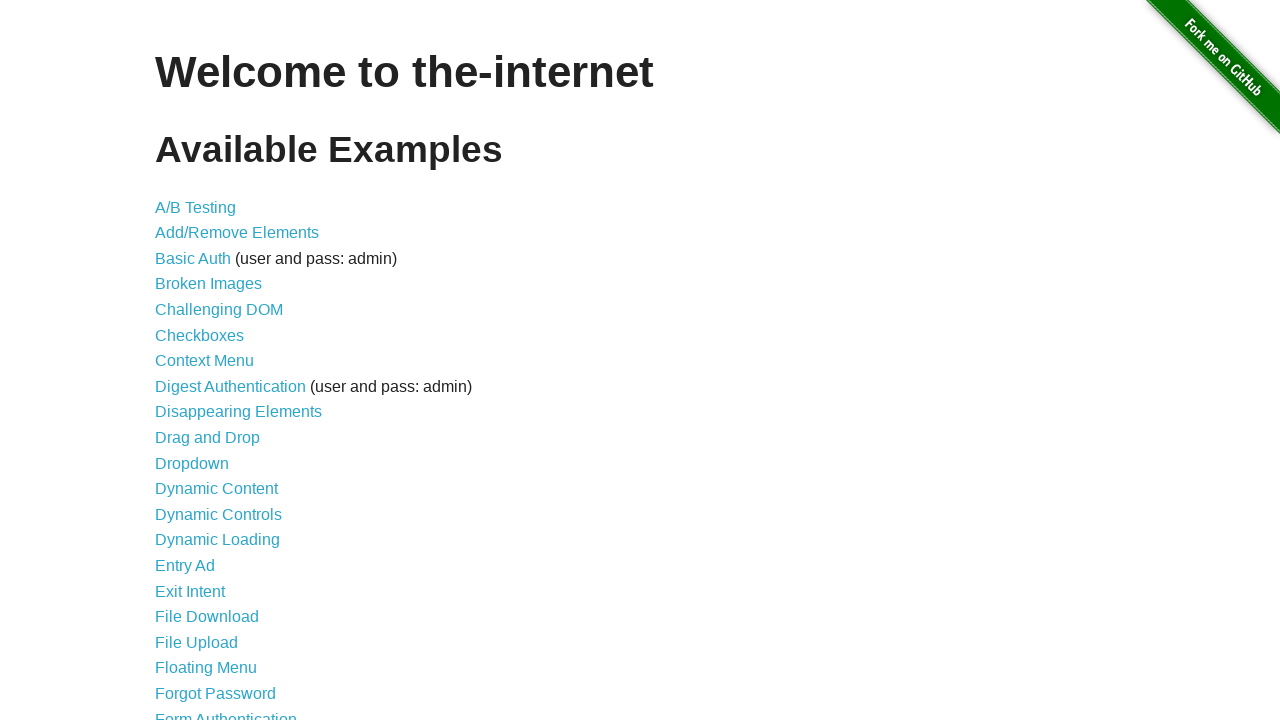

Clicked on the Add/Remove Elements link at (237, 233) on text=Add/Remove Elements
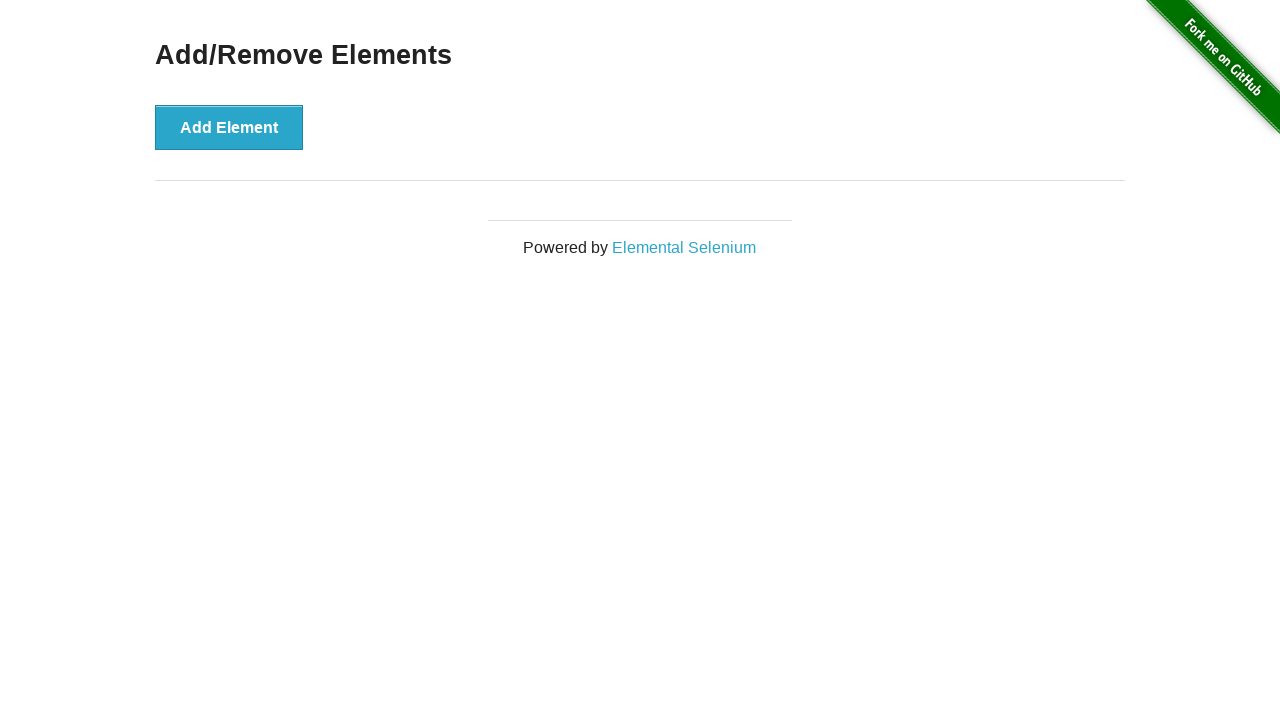

Clicked Add Element button (1st time) at (229, 127) on button[onclick='addElement()']
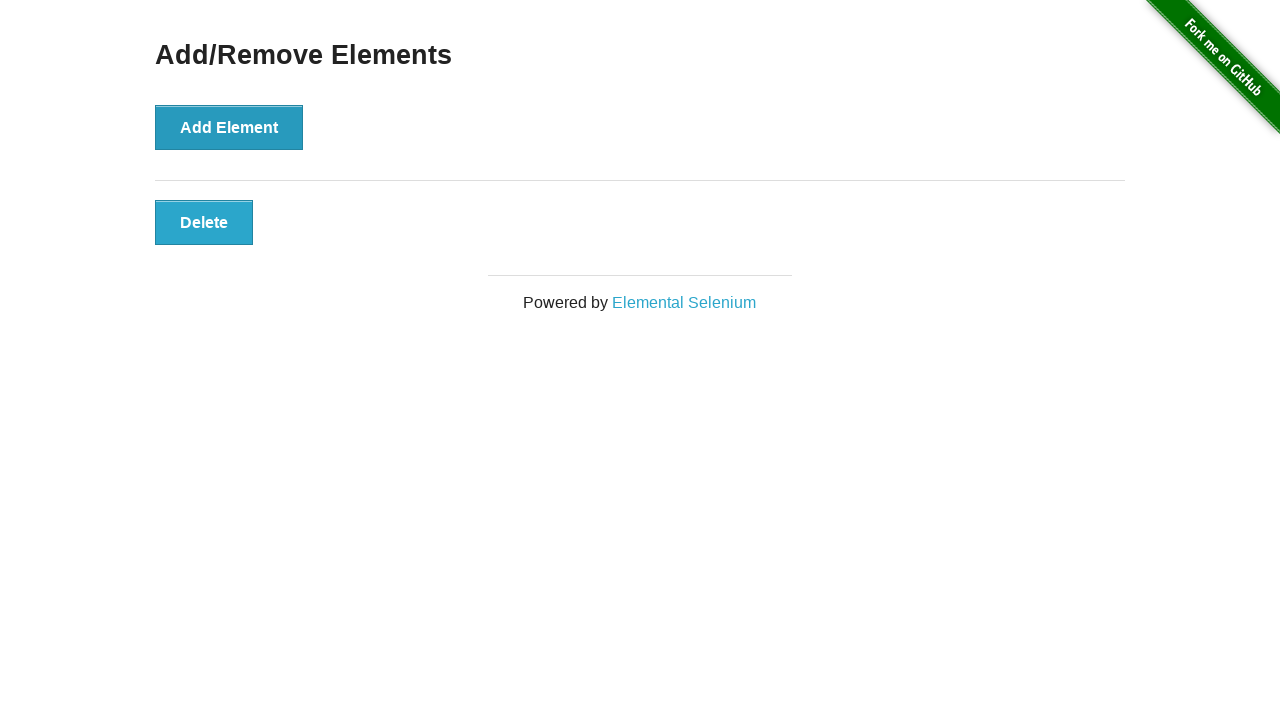

Clicked Add Element button (2nd time) at (229, 127) on button[onclick='addElement()']
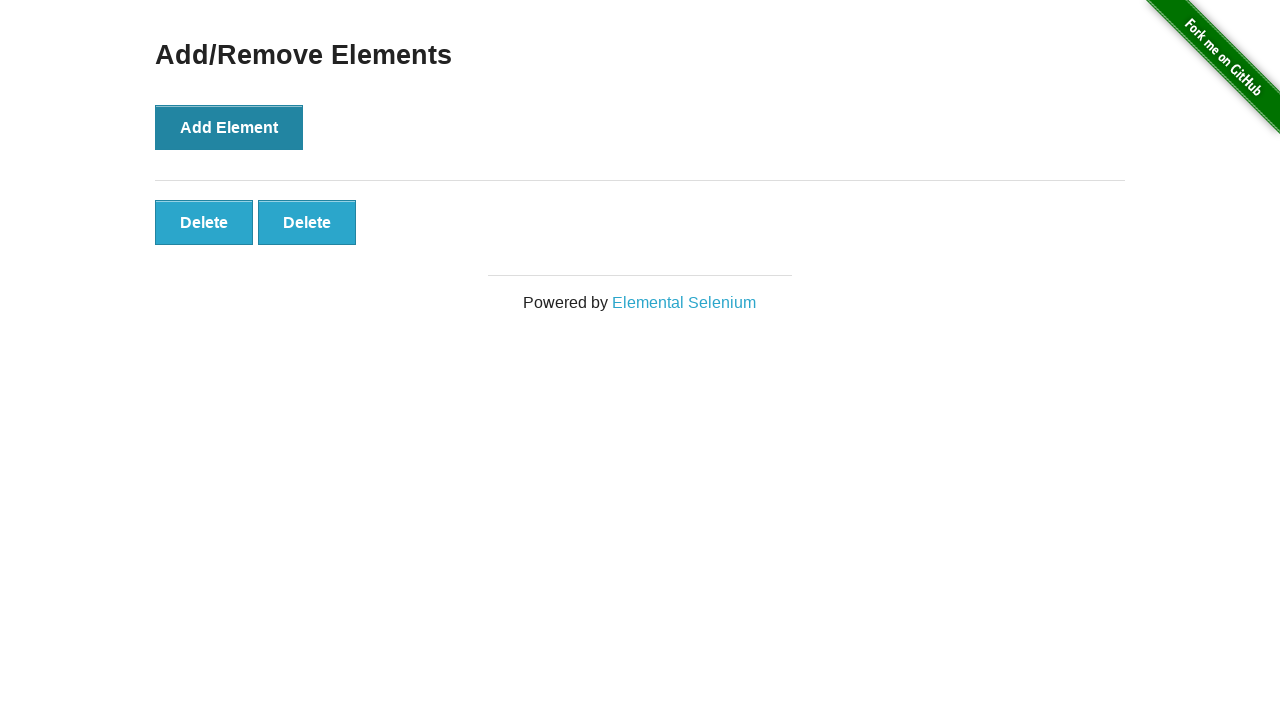

Clicked Add Element button (3rd time) at (229, 127) on button[onclick='addElement()']
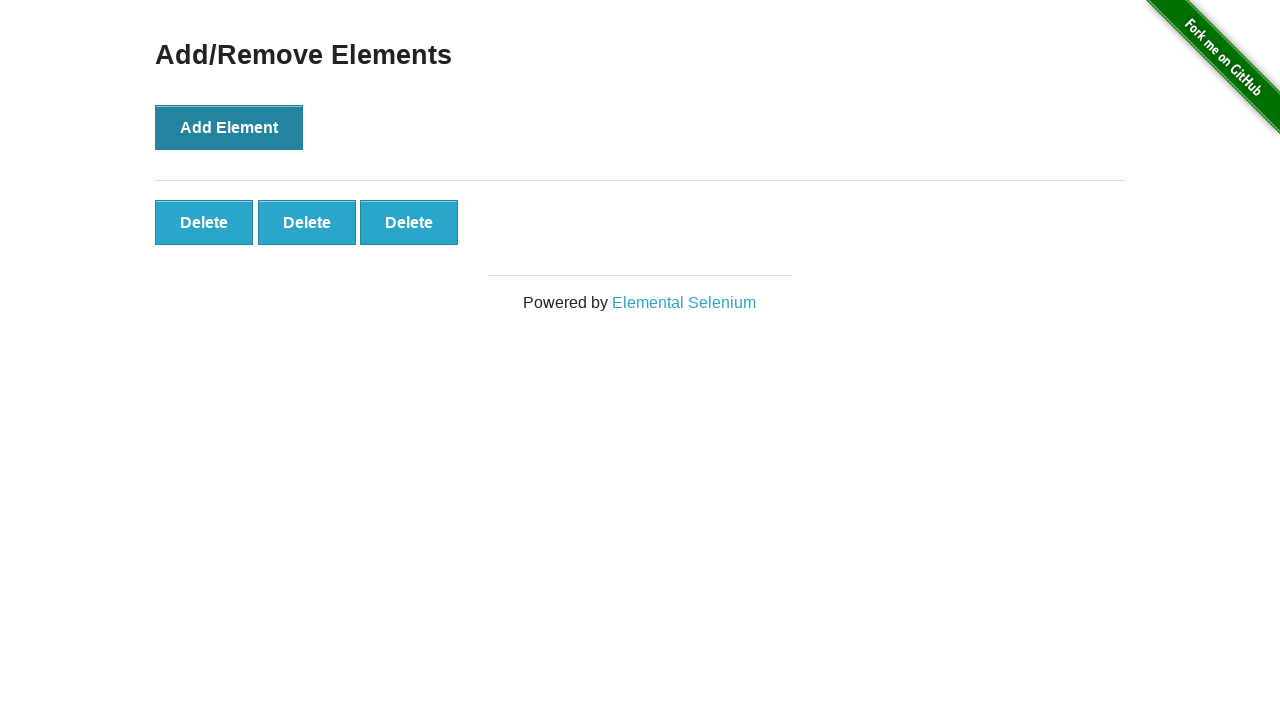

Verified that 3 delete buttons appeared
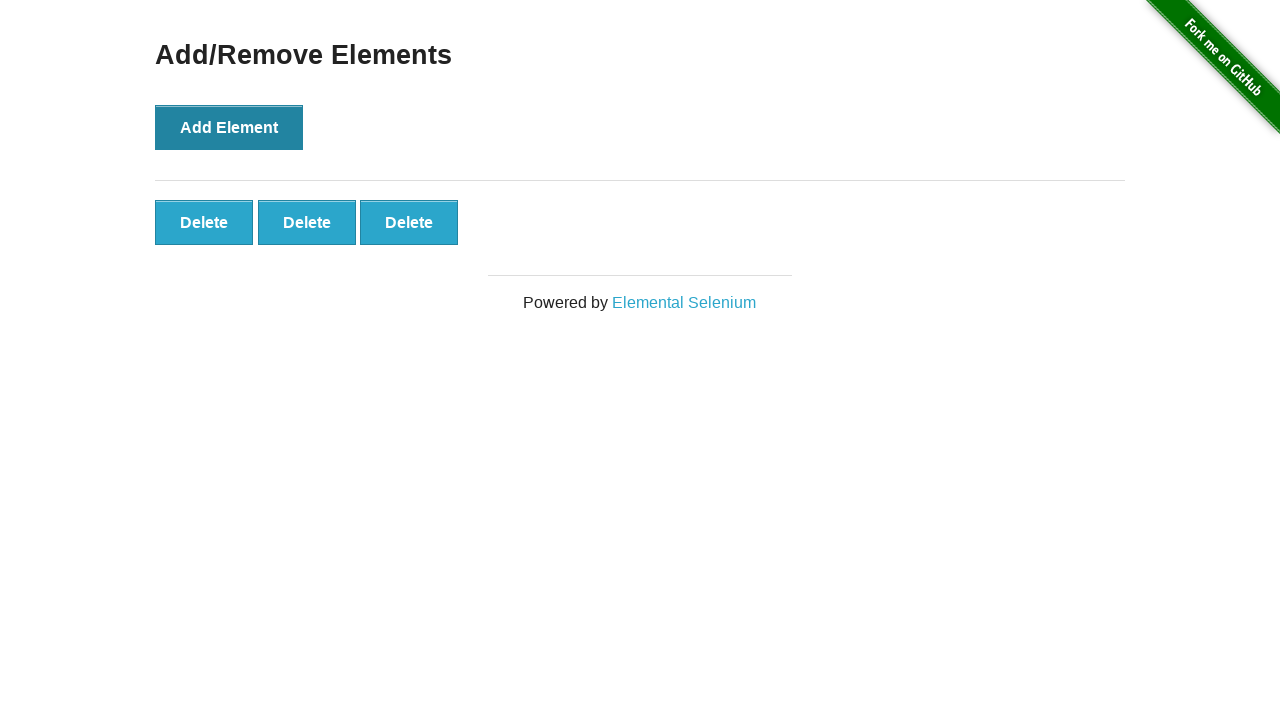

Verified delete button 1 is visible
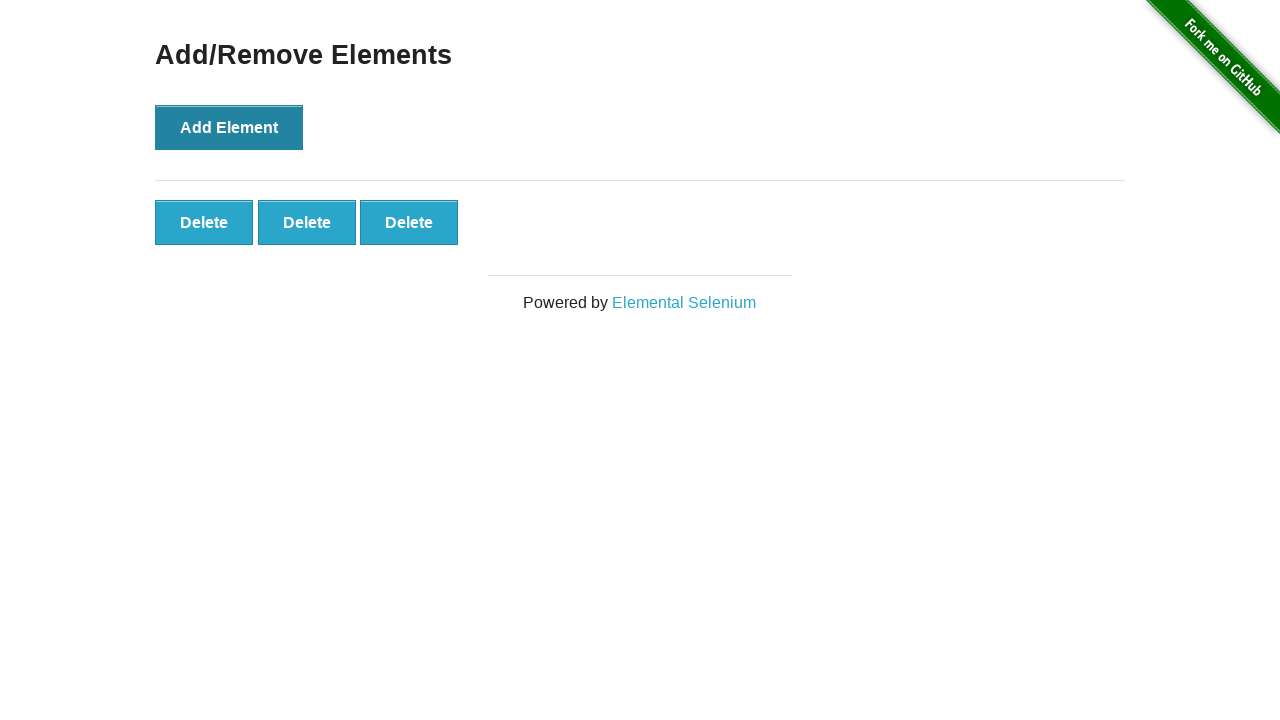

Verified delete button 1 has correct text 'Delete'
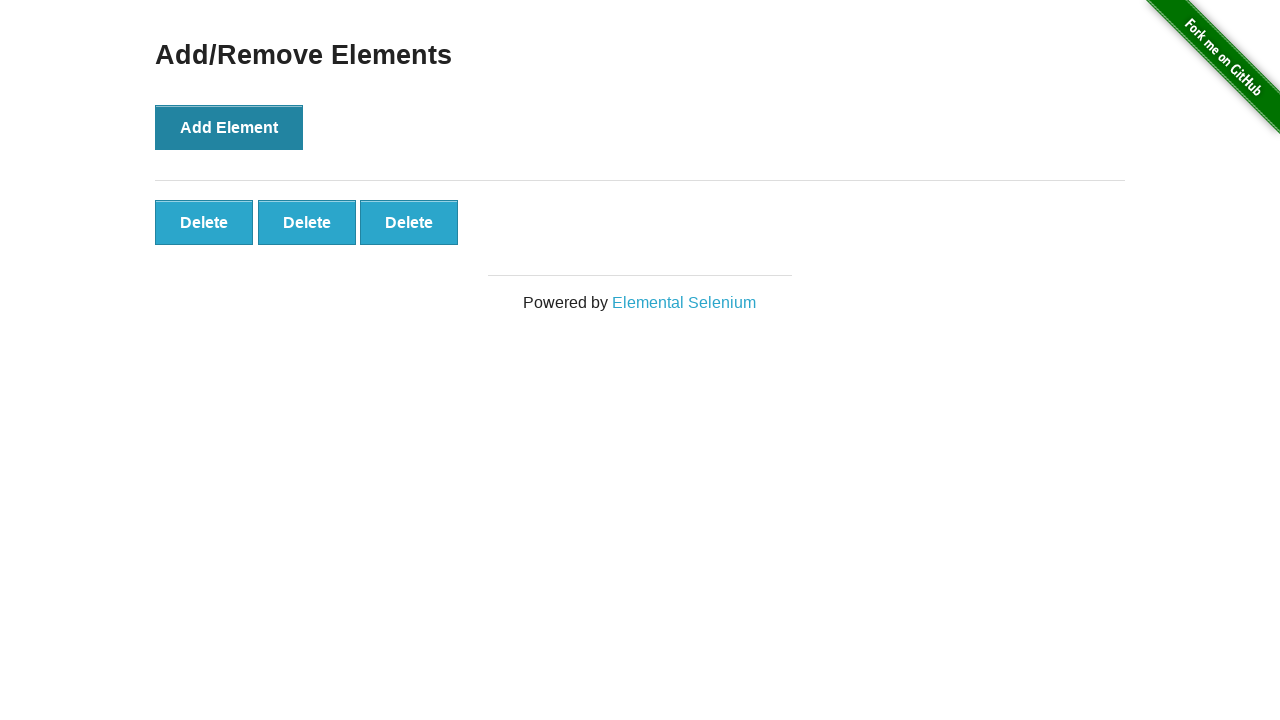

Verified delete button 2 is visible
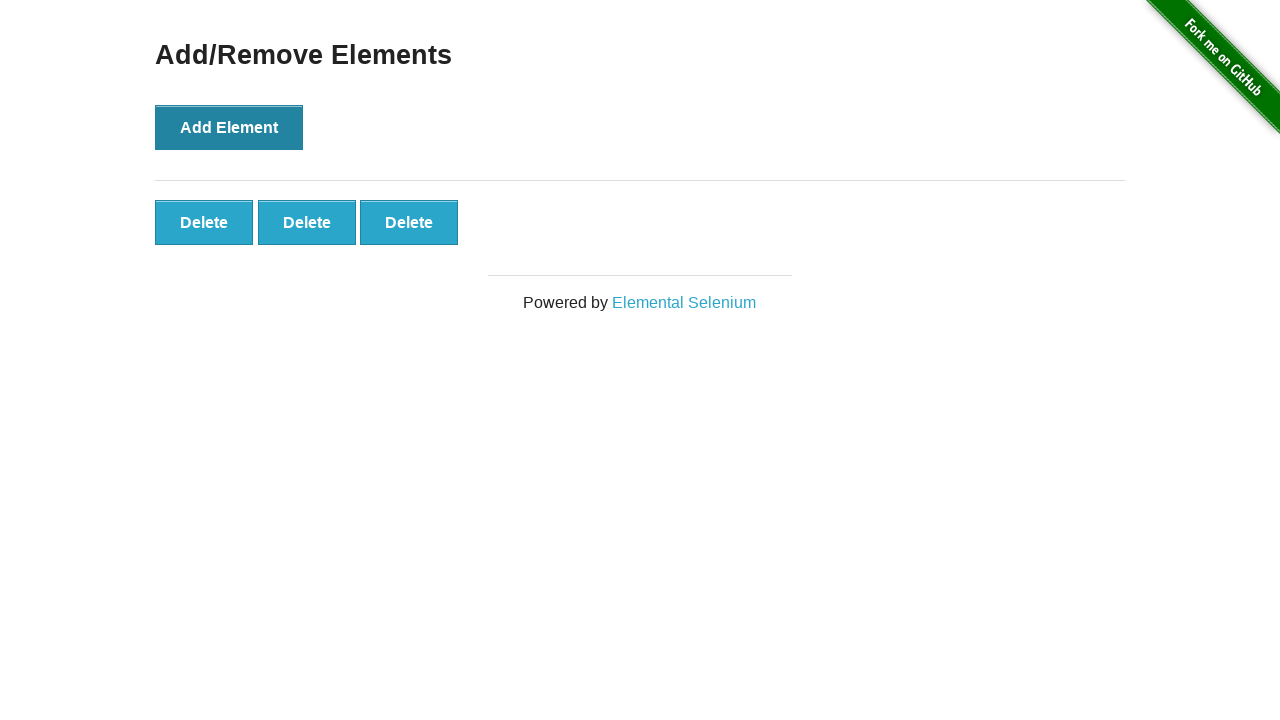

Verified delete button 2 has correct text 'Delete'
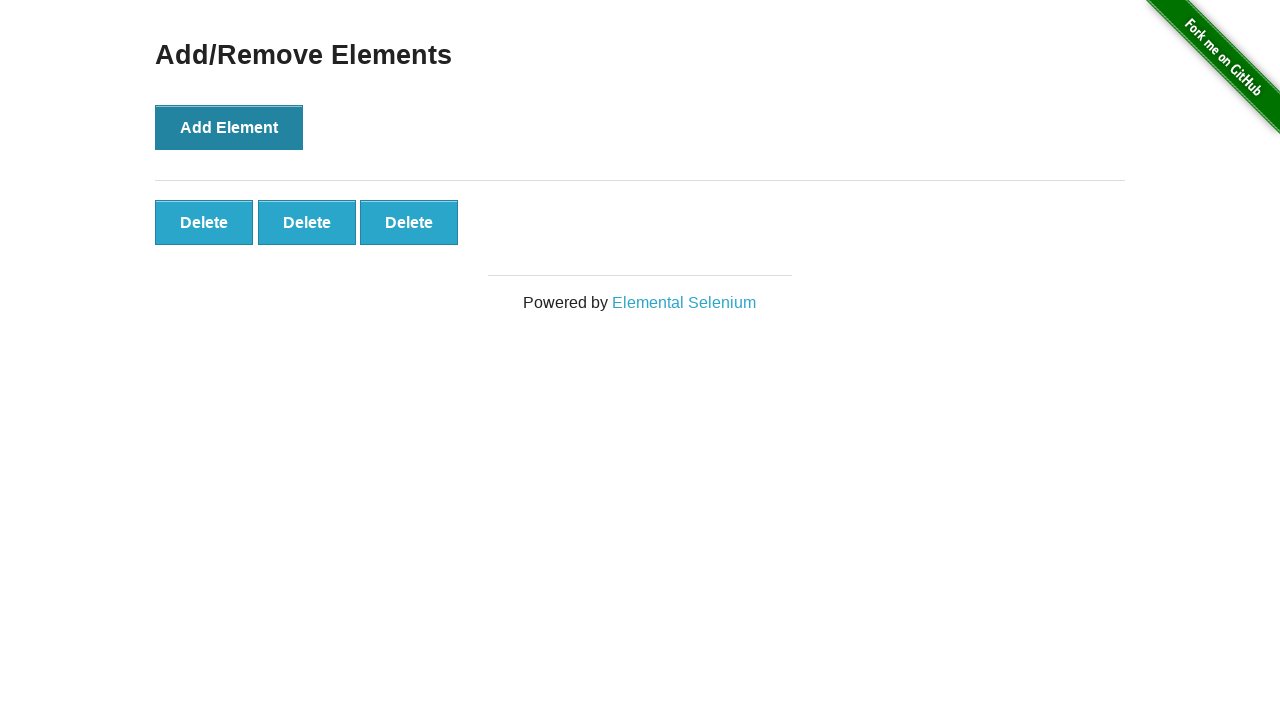

Verified delete button 3 is visible
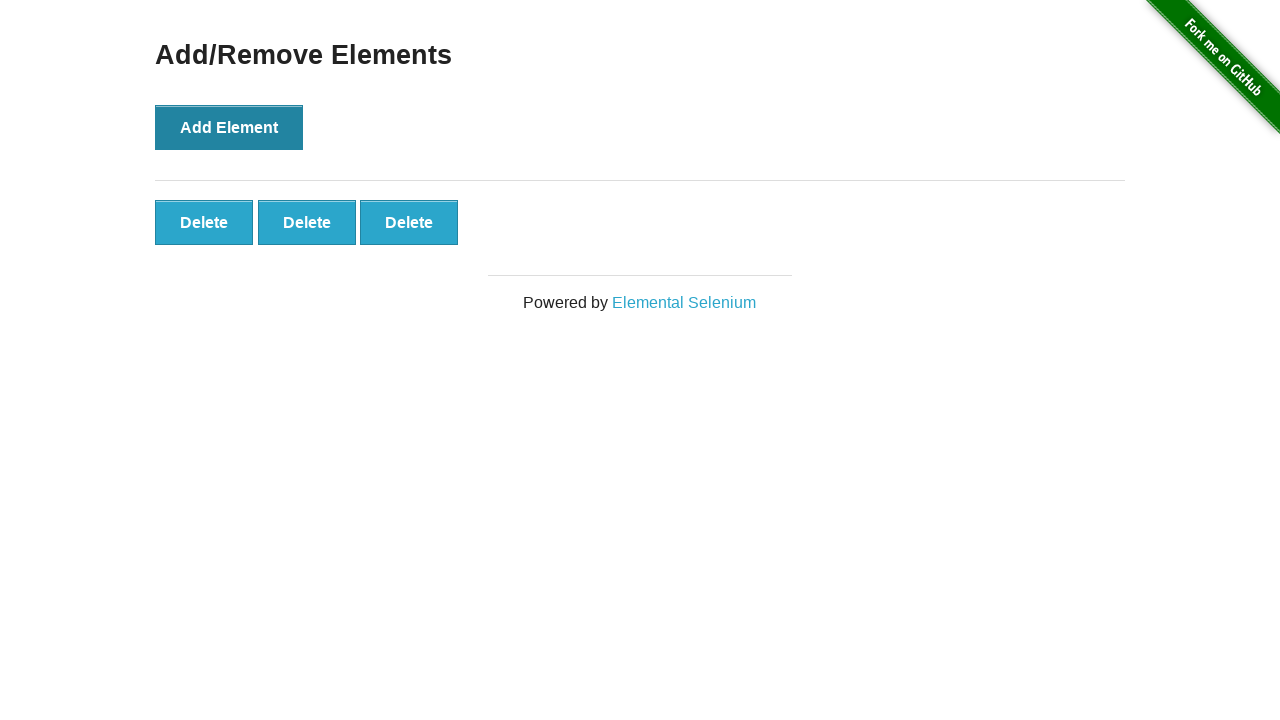

Verified delete button 3 has correct text 'Delete'
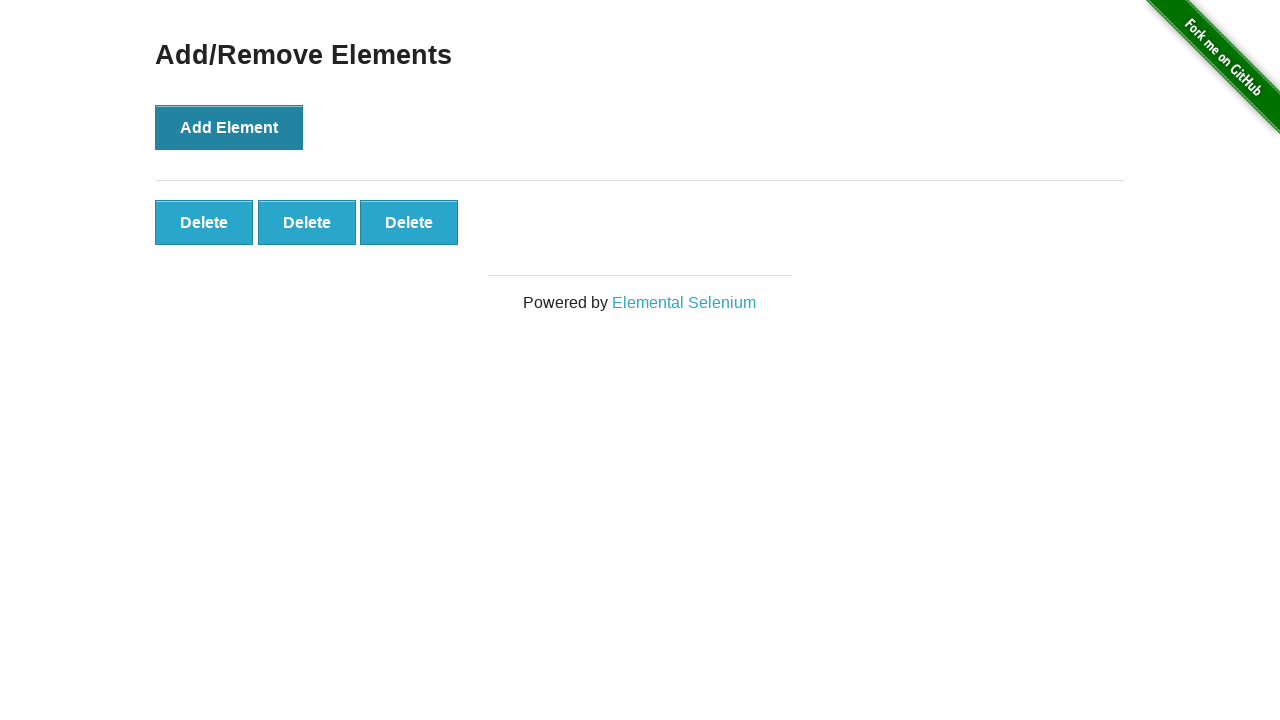

Clicked delete button (1st time) at (204, 222) on #elements > button:nth-child(1)
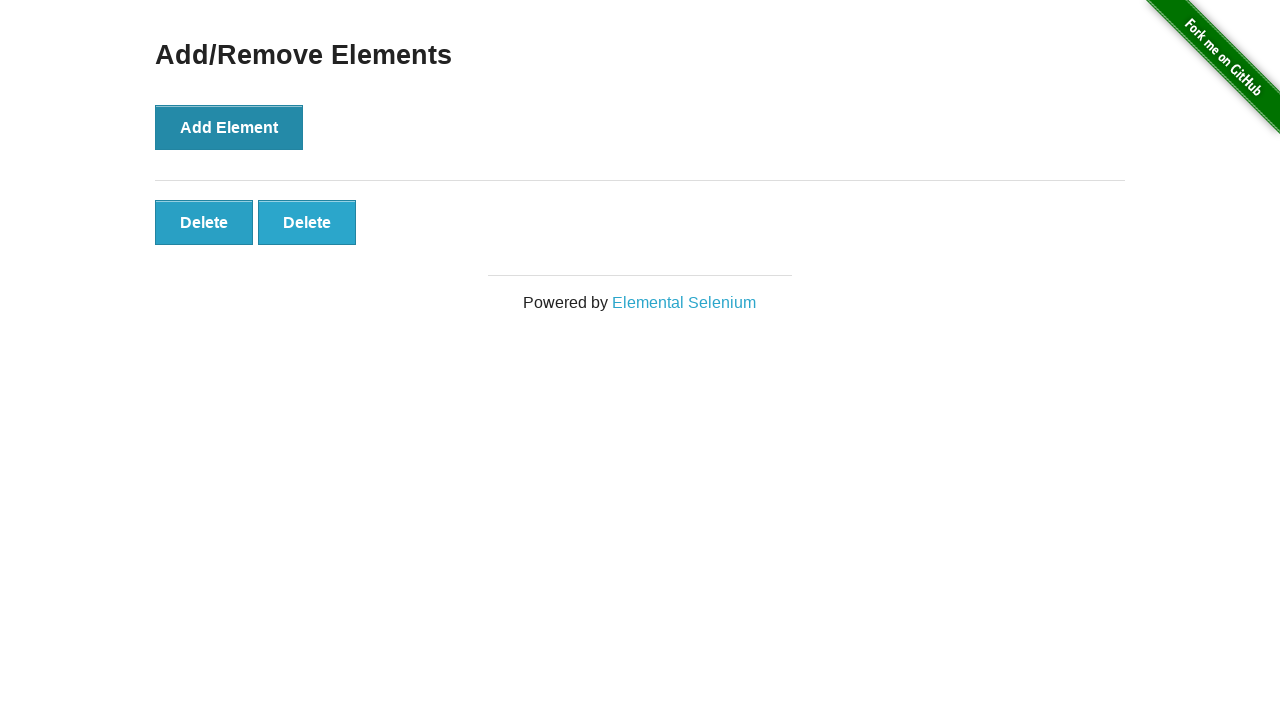

Clicked delete button (2nd time) at (204, 222) on #elements > button:nth-child(1)
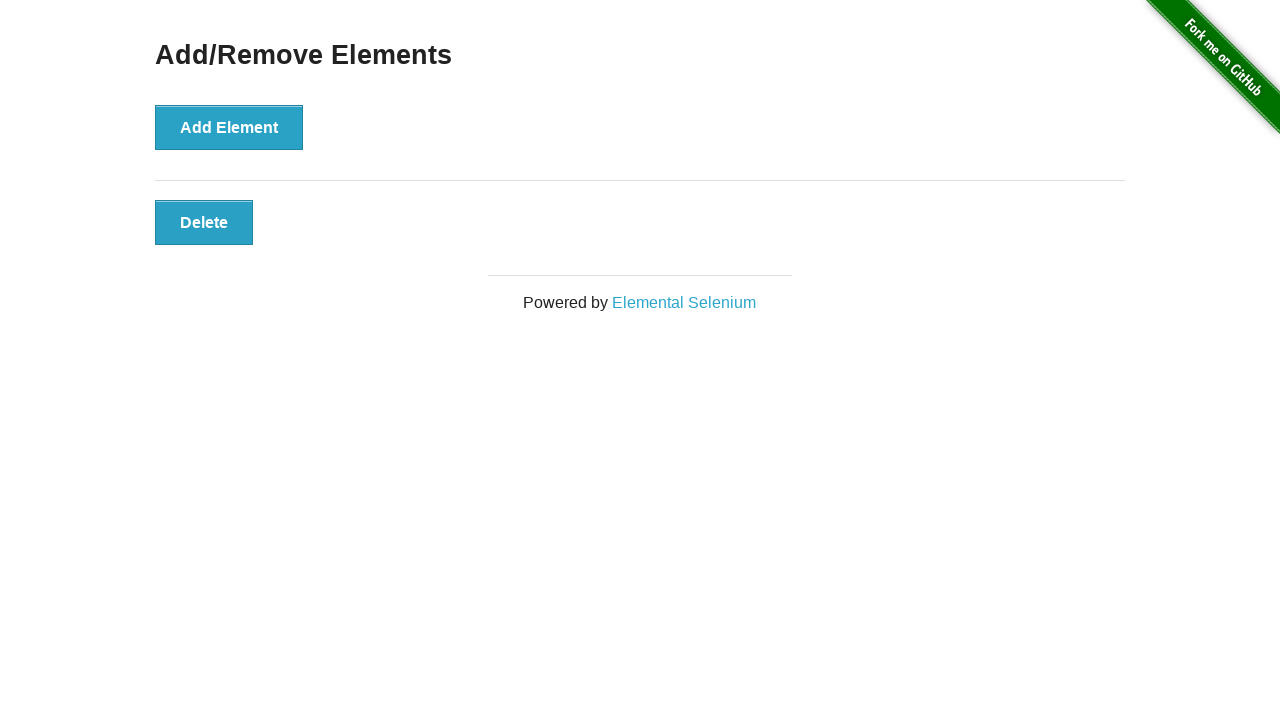

Clicked delete button (3rd time) at (204, 222) on #elements > button:nth-child(1)
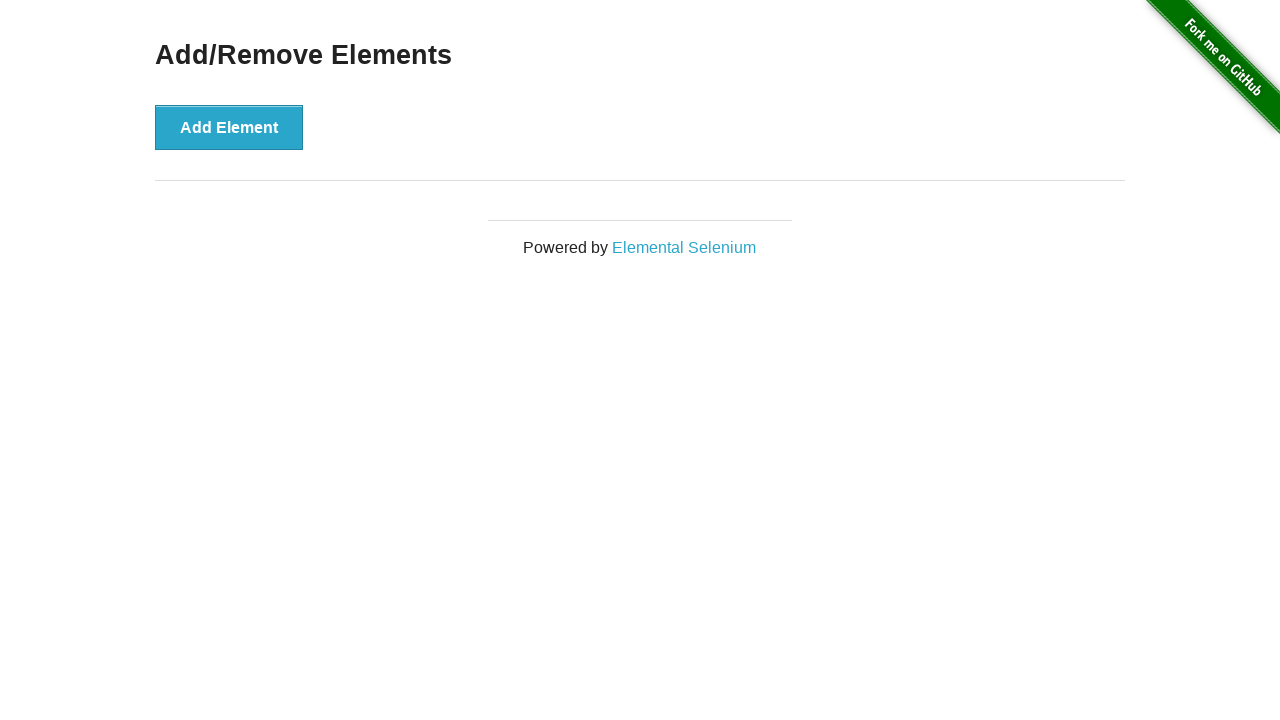

Verified that all delete buttons have been removed
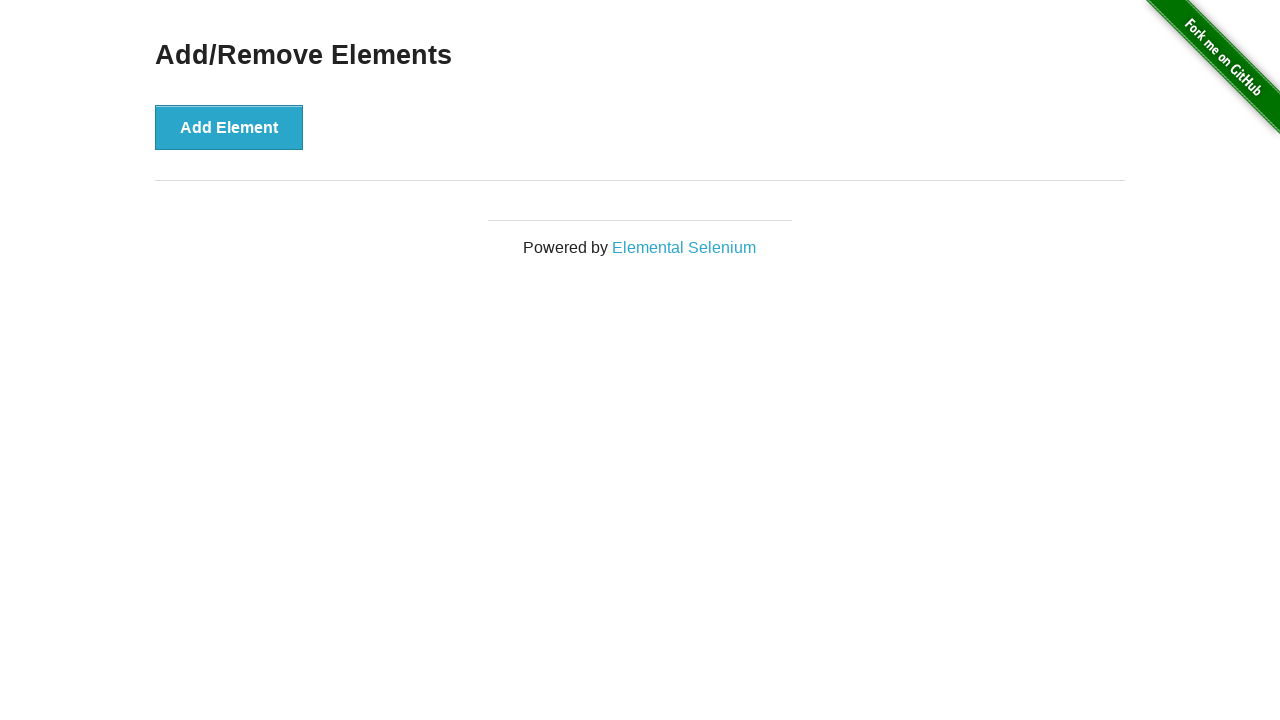

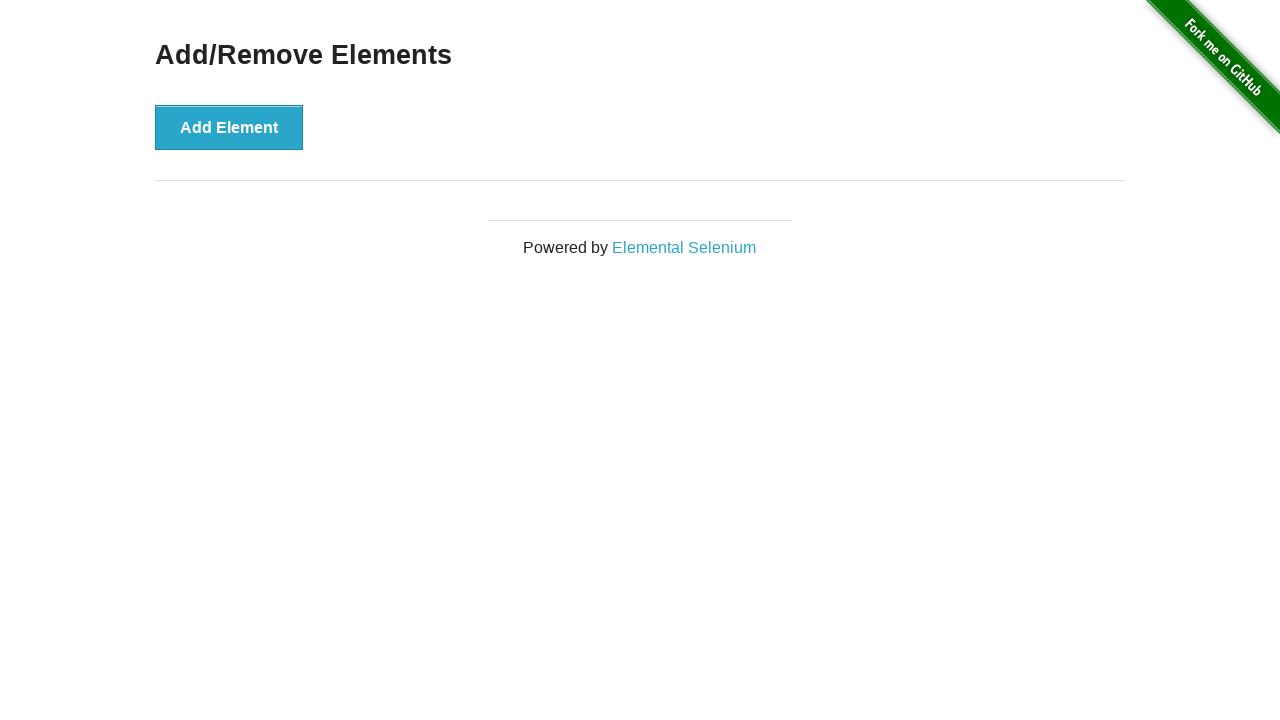